Tests window handle switching by clicking a link that opens a new window, switching to that new window, and verifying the page title is "New Window"

Starting URL: https://the-internet.herokuapp.com/windows

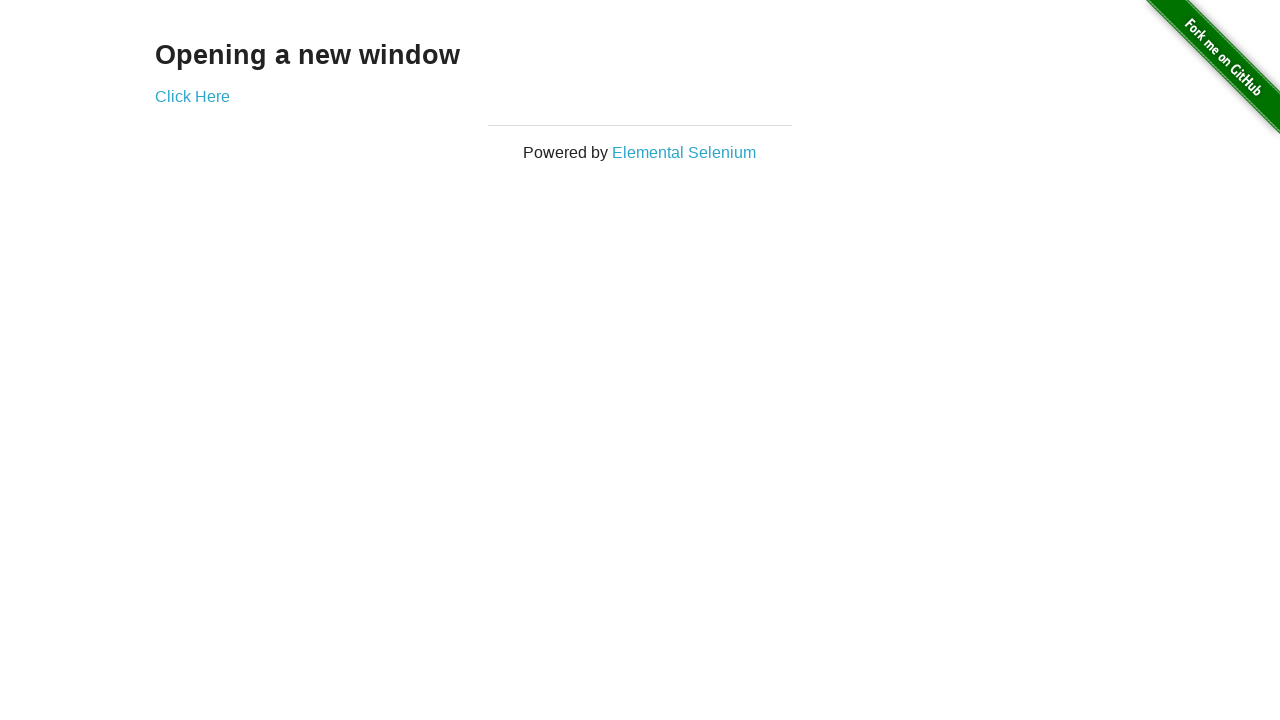

Clicked 'Click Here' link to open new window at (192, 96) on text=Click Here
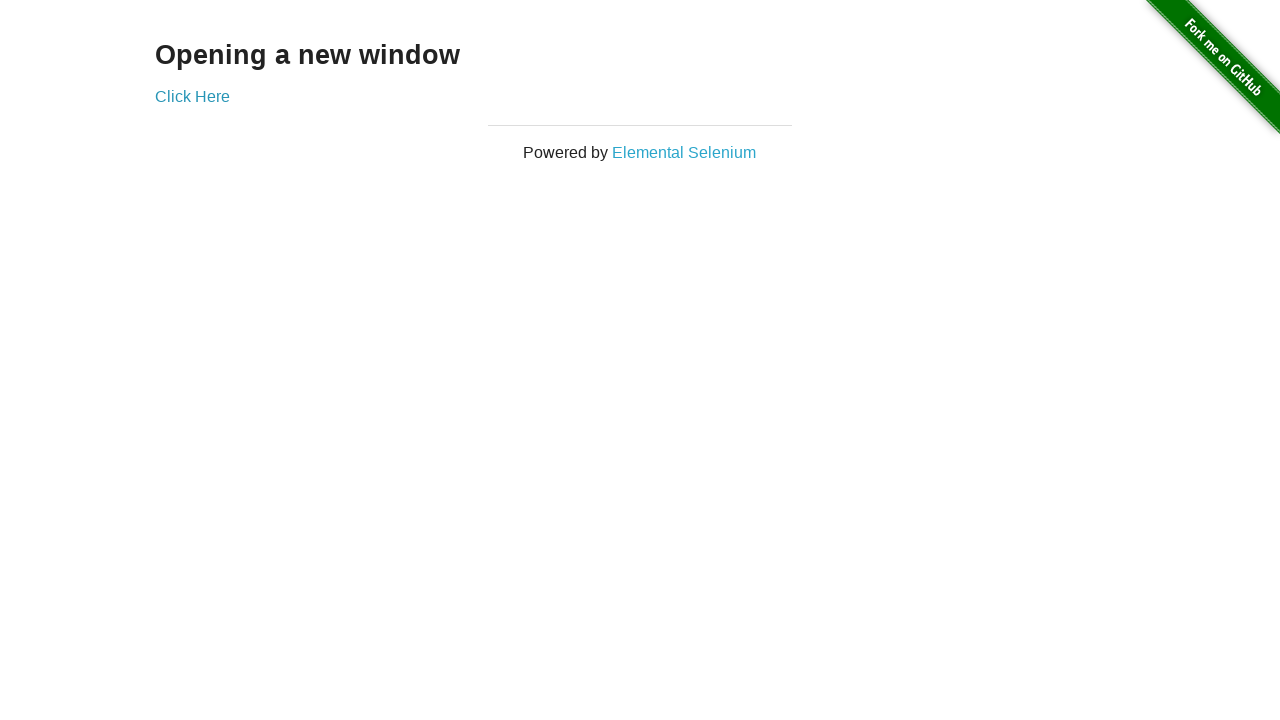

Captured new window page object
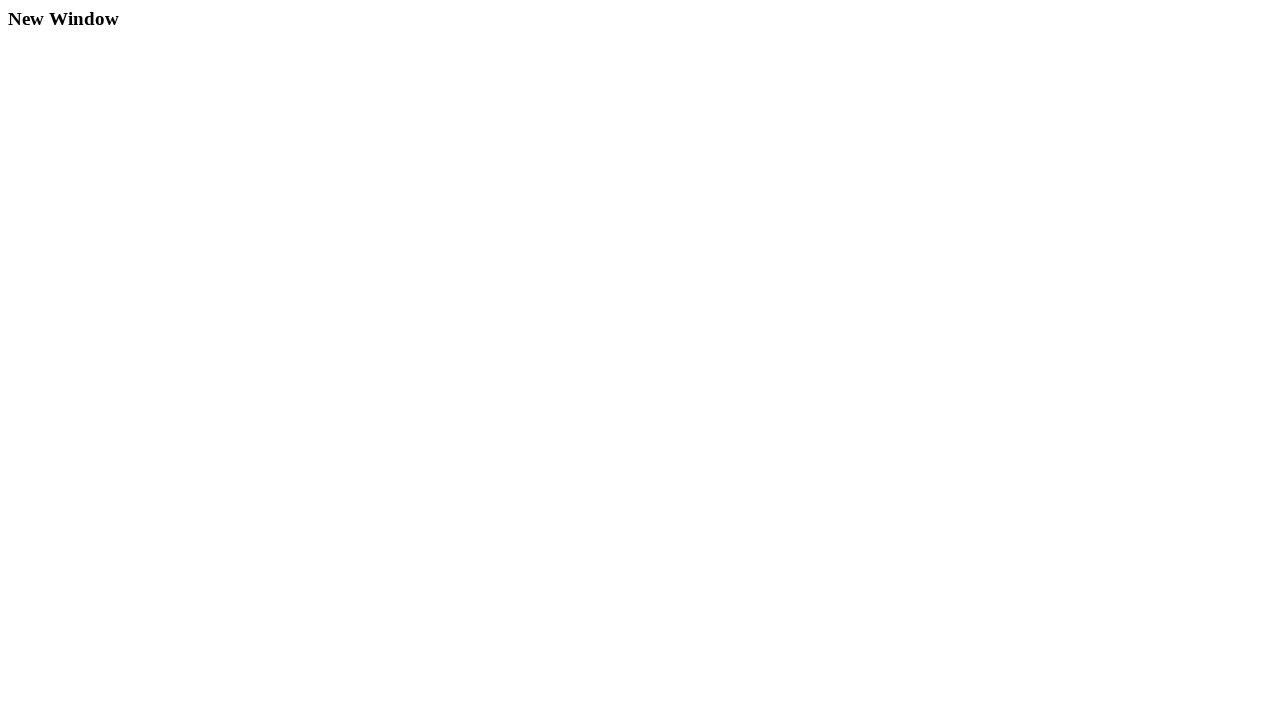

New window page fully loaded
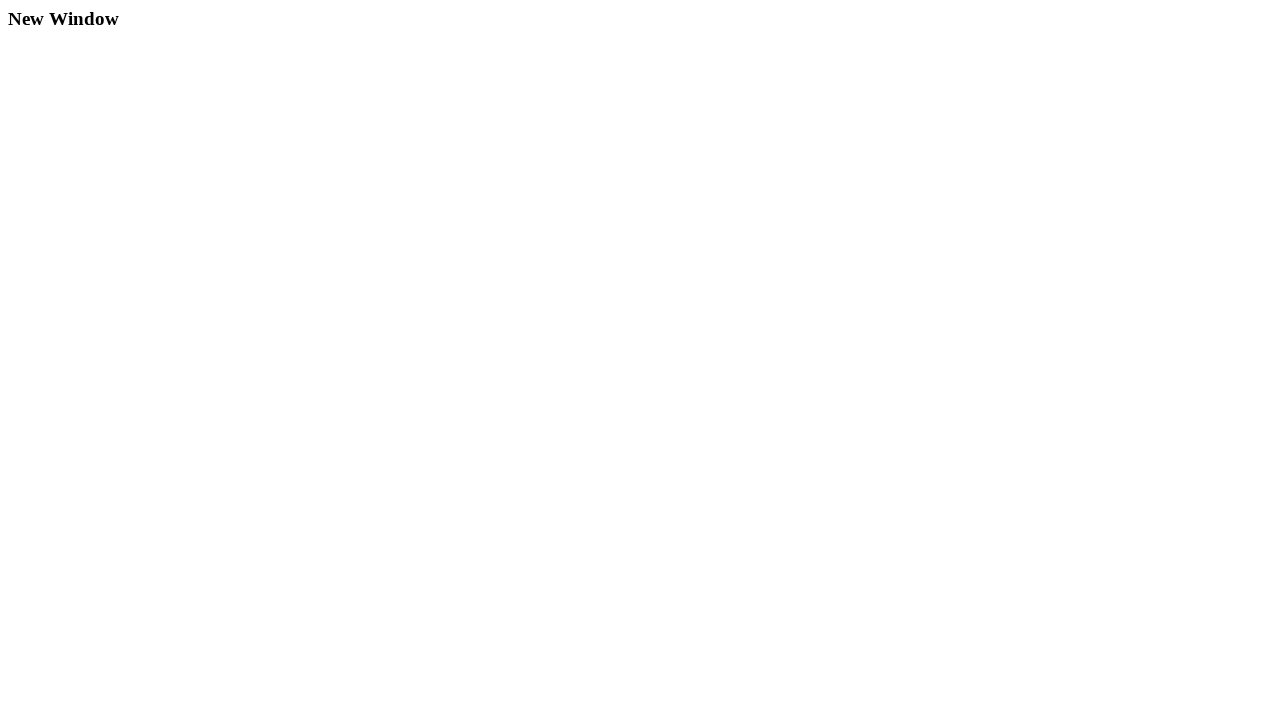

Retrieved page title: 'New Window'
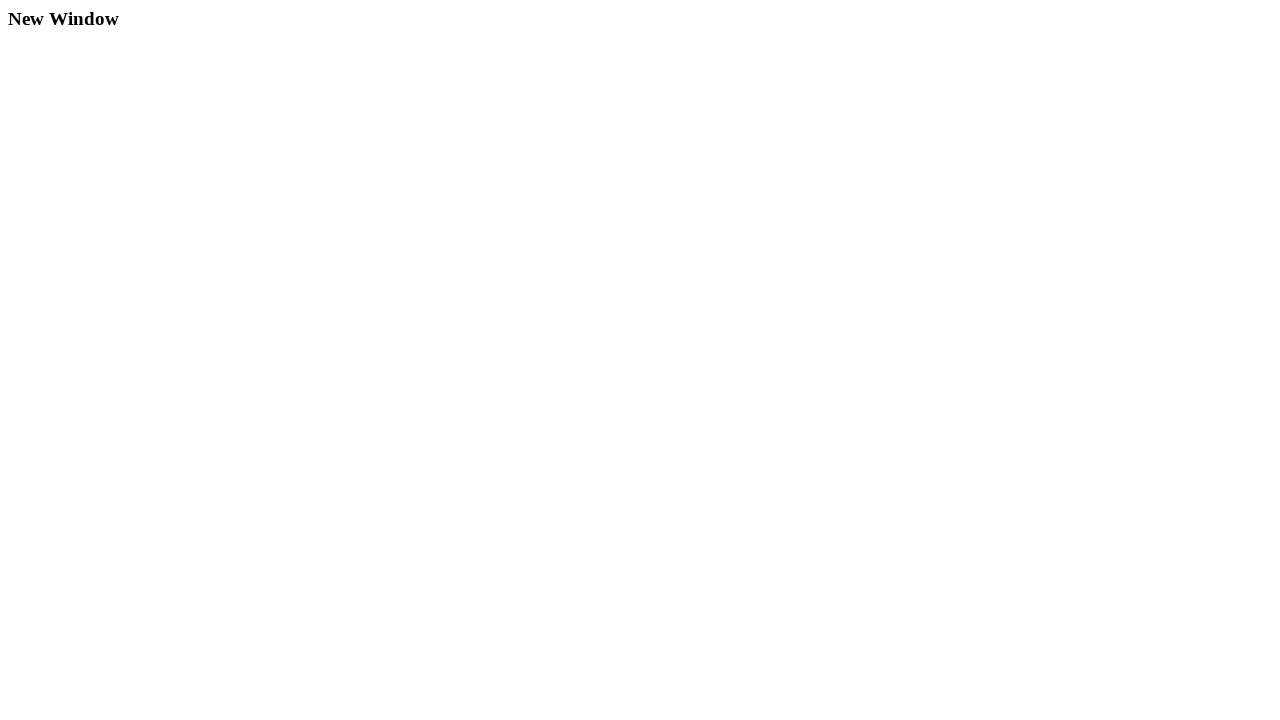

Verified page title matches expected value 'New Window'
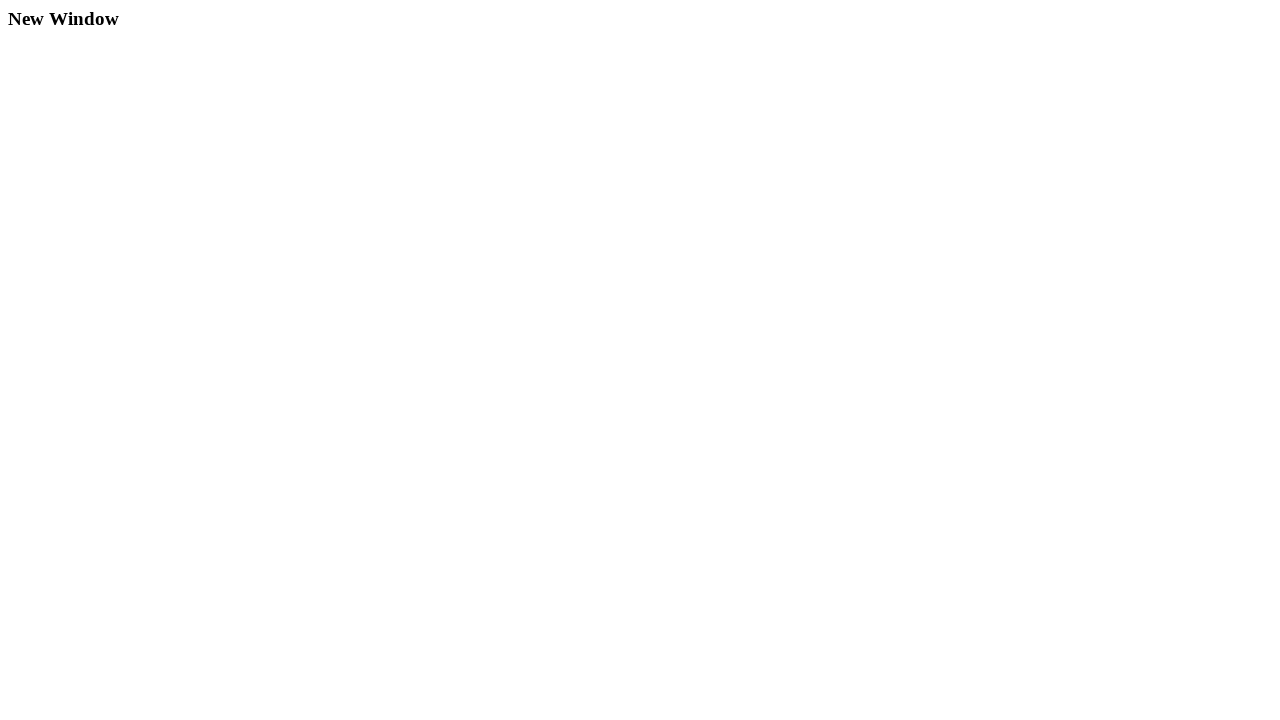

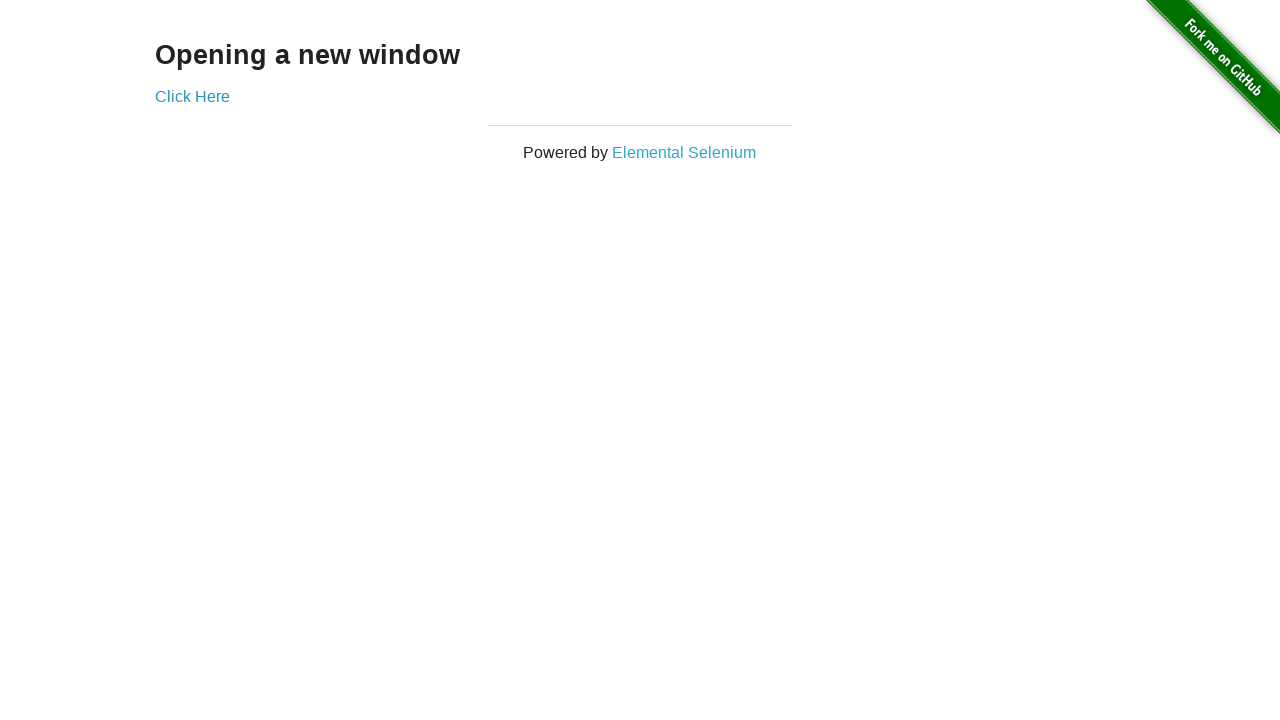